Tests login form by filling username and password fields on the Herokuapp test site

Starting URL: http://the-internet.herokuapp.com/login

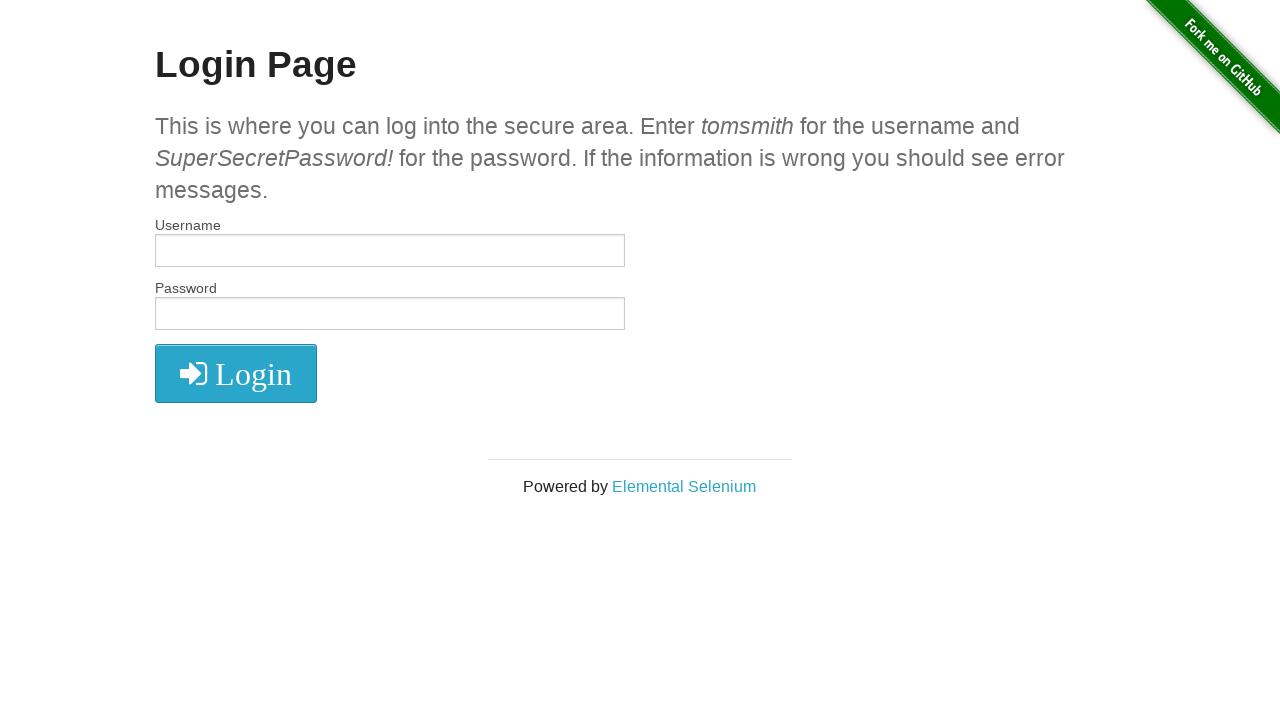

Filled username field with 'testuser123' on #username
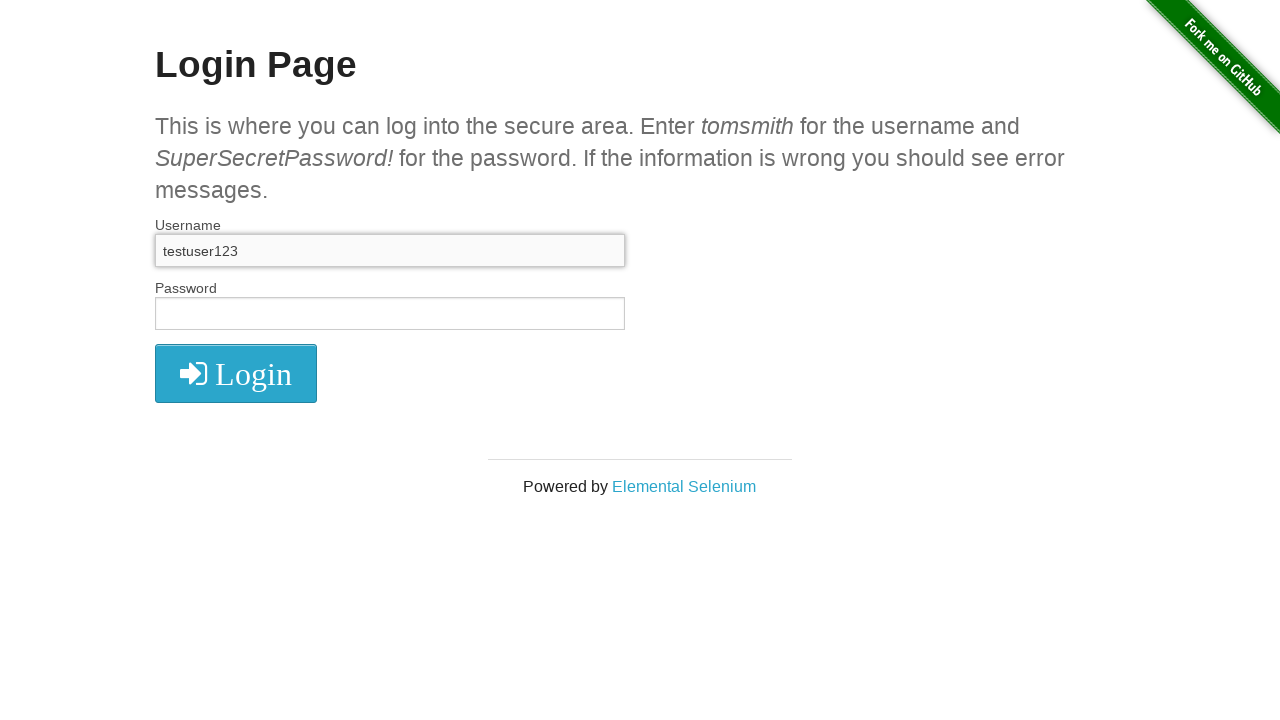

Filled password field with 'TestPass456!' on #password
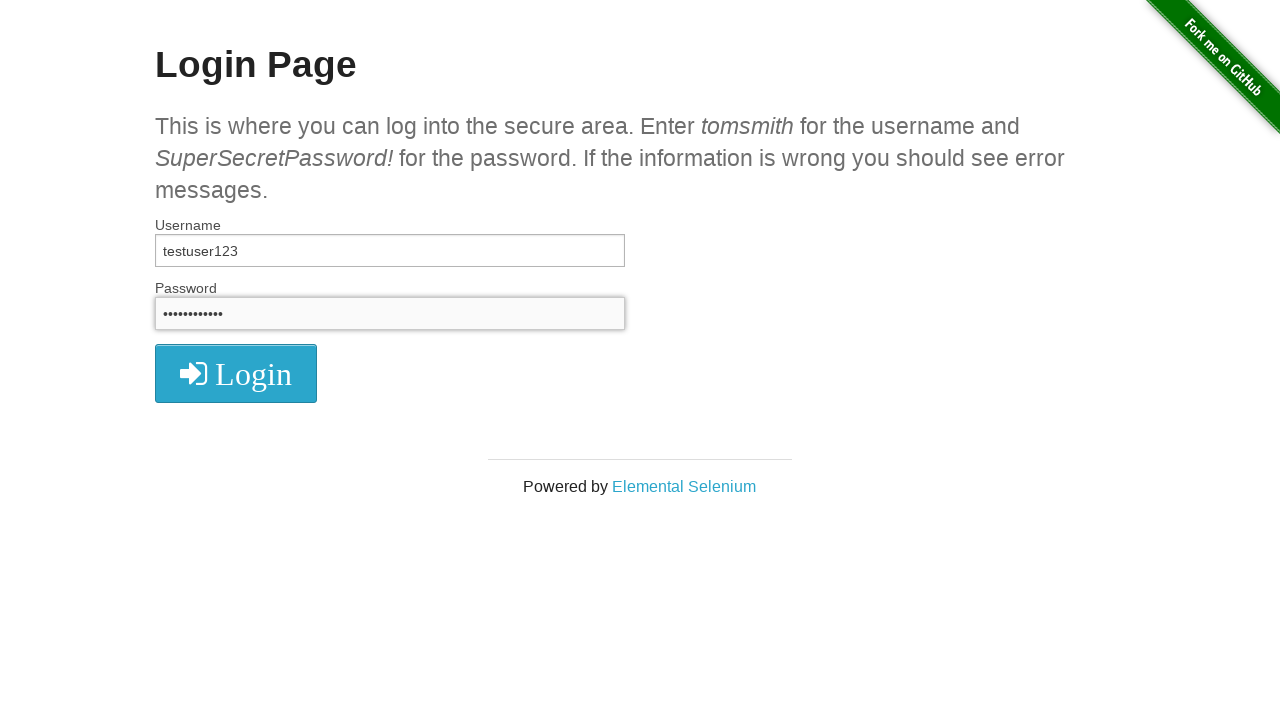

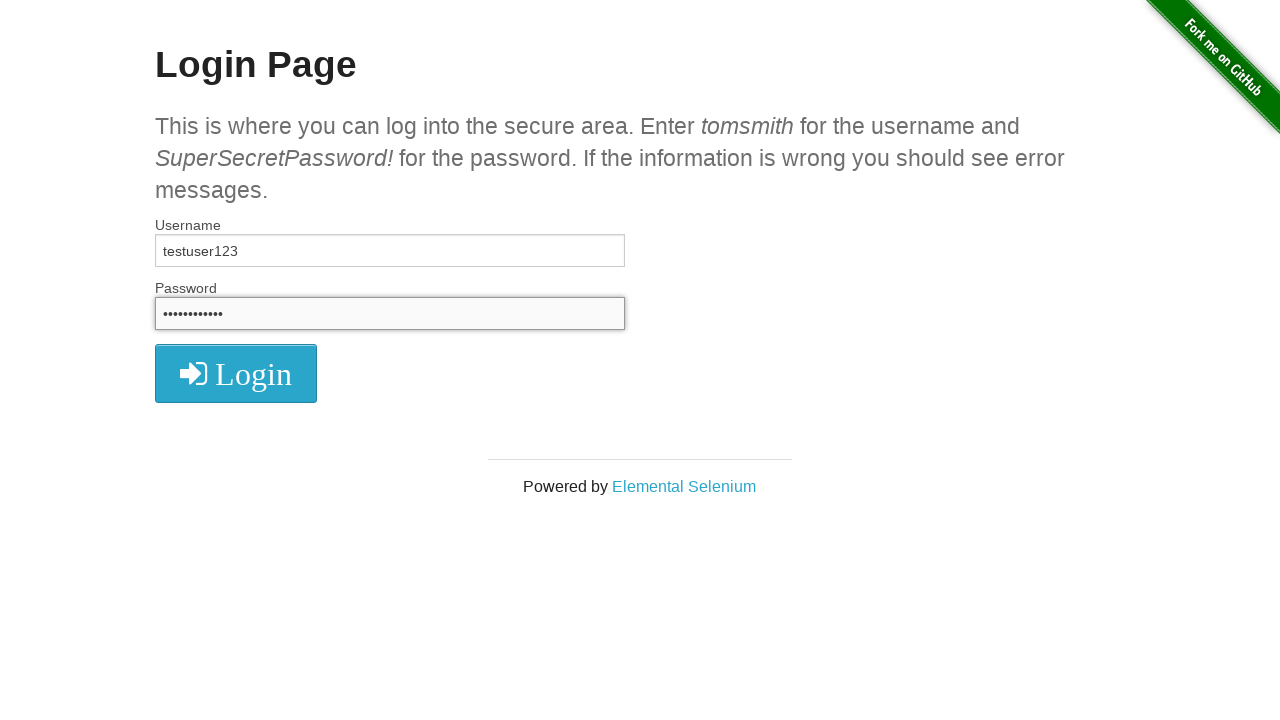